Navigates to Flipkart homepage and waits for the page to load

Starting URL: https://www.flipkart.com

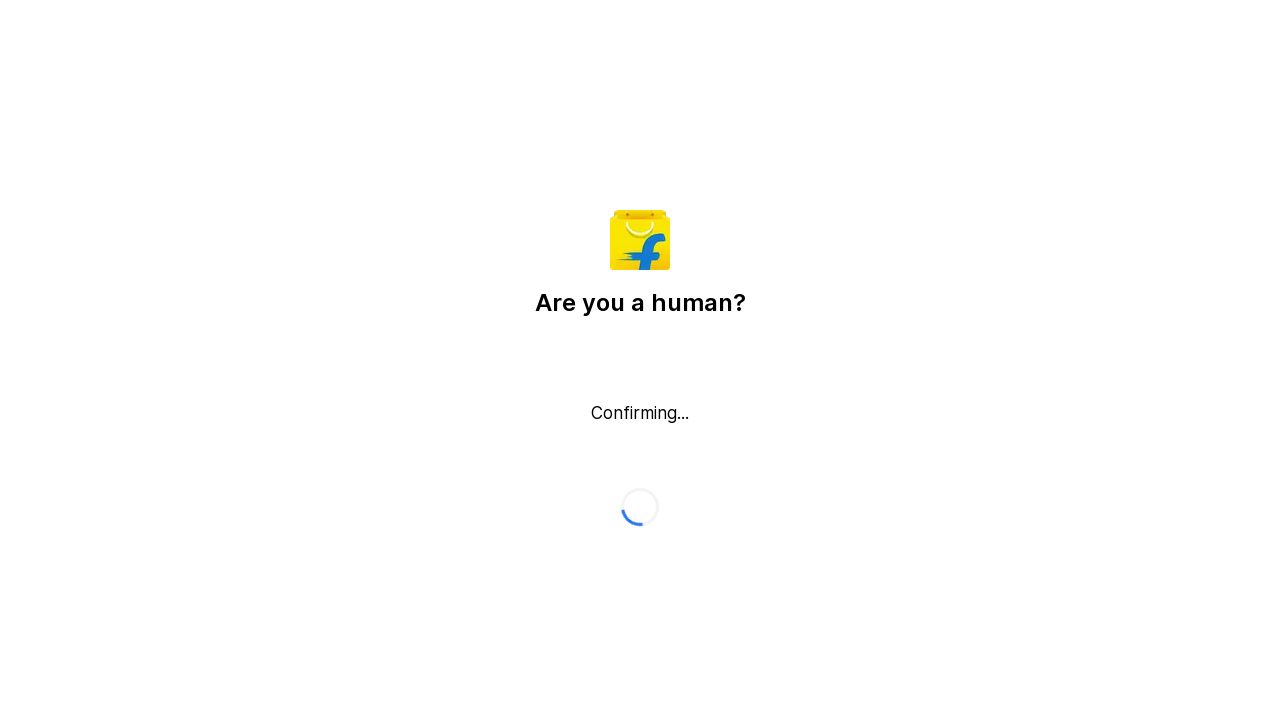

Flipkart homepage loaded - DOM content ready
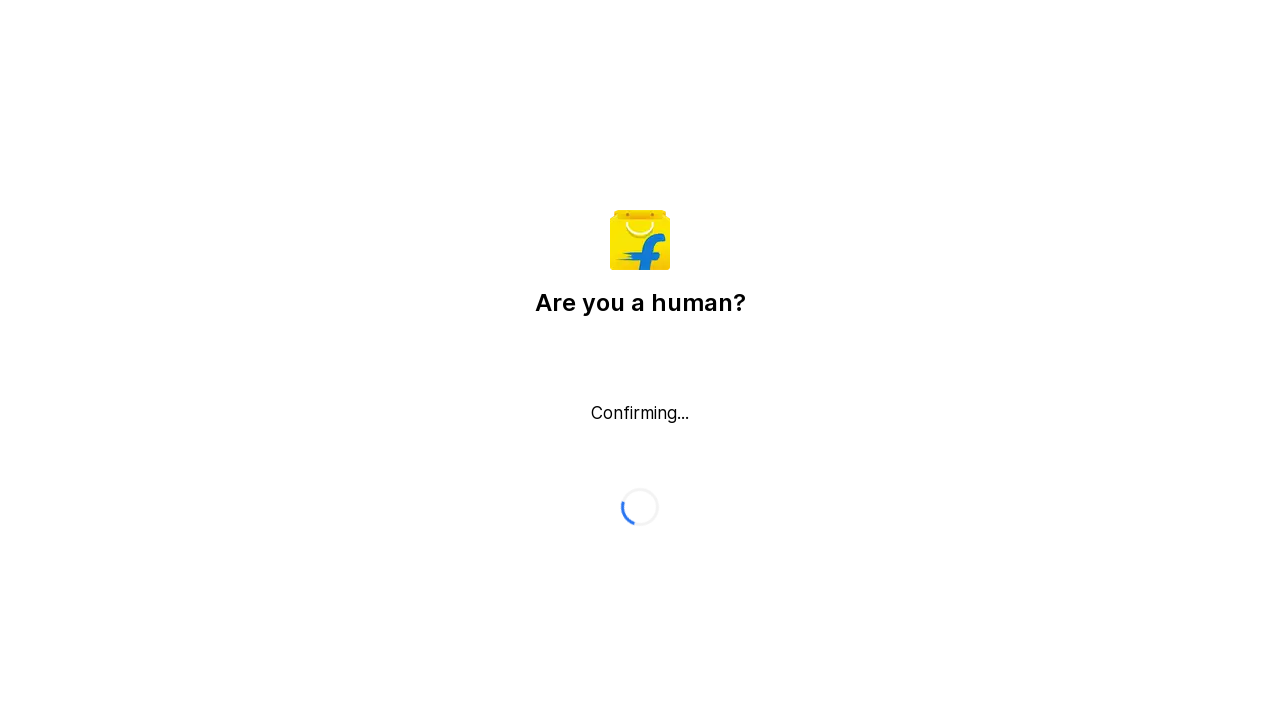

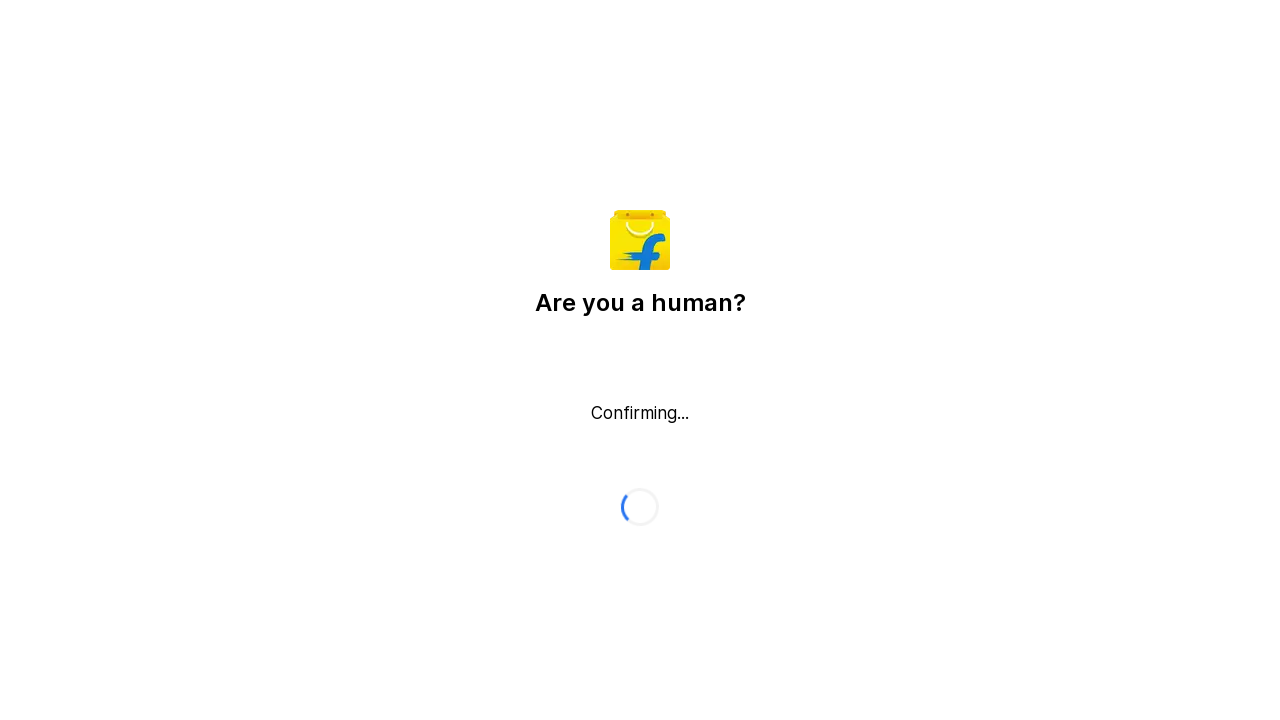